Verifies that the page header displays "Challenging DOM"

Starting URL: http://the-internet.herokuapp.com/challenging_dom

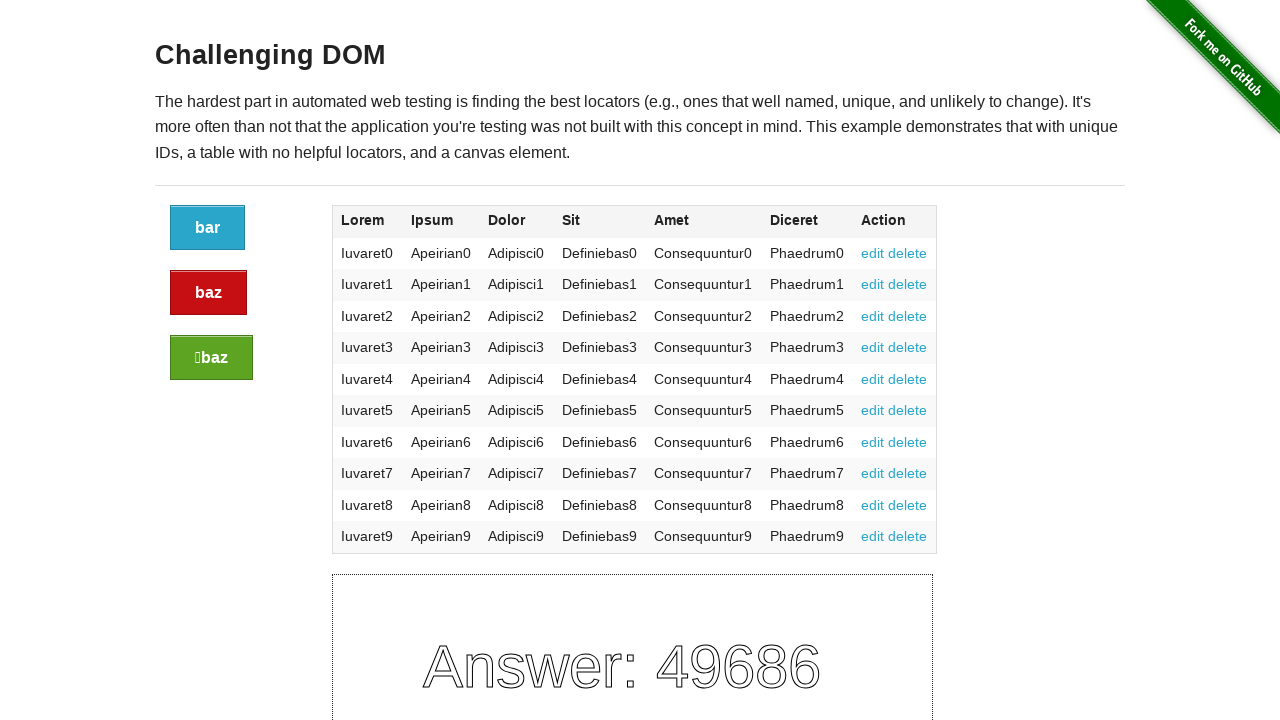

Navigated to Challenging DOM page
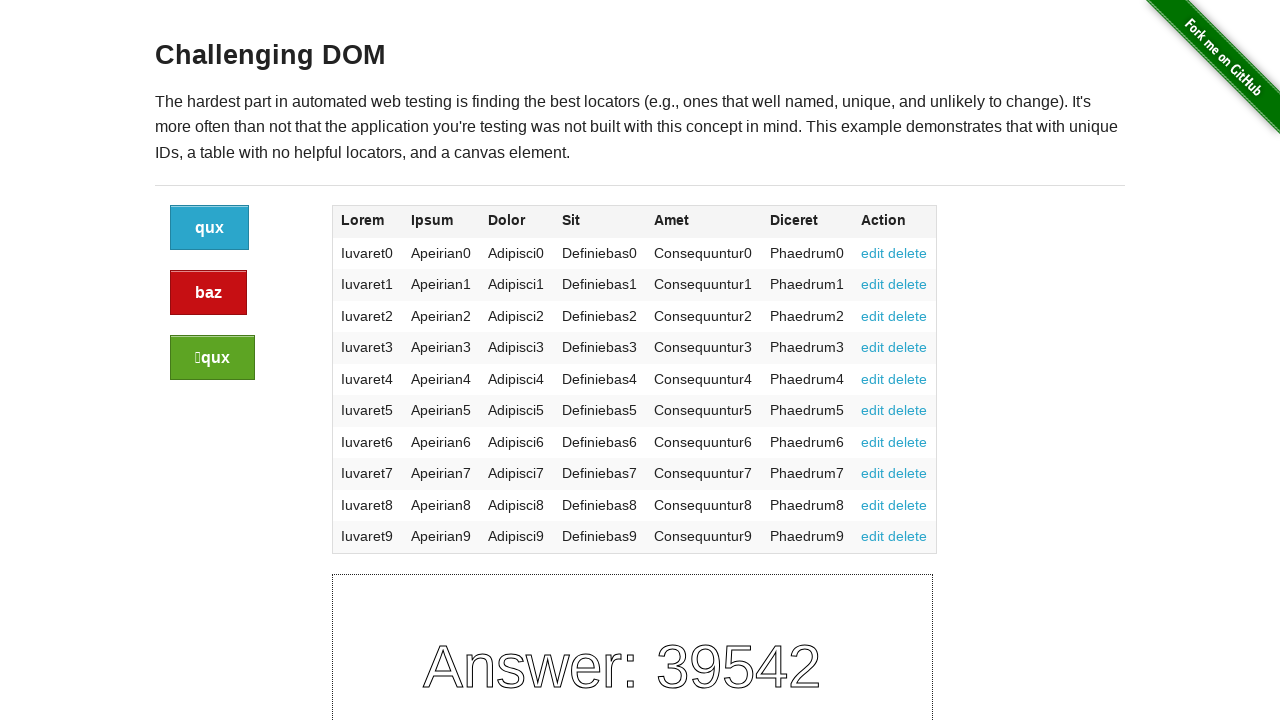

Retrieved header text content
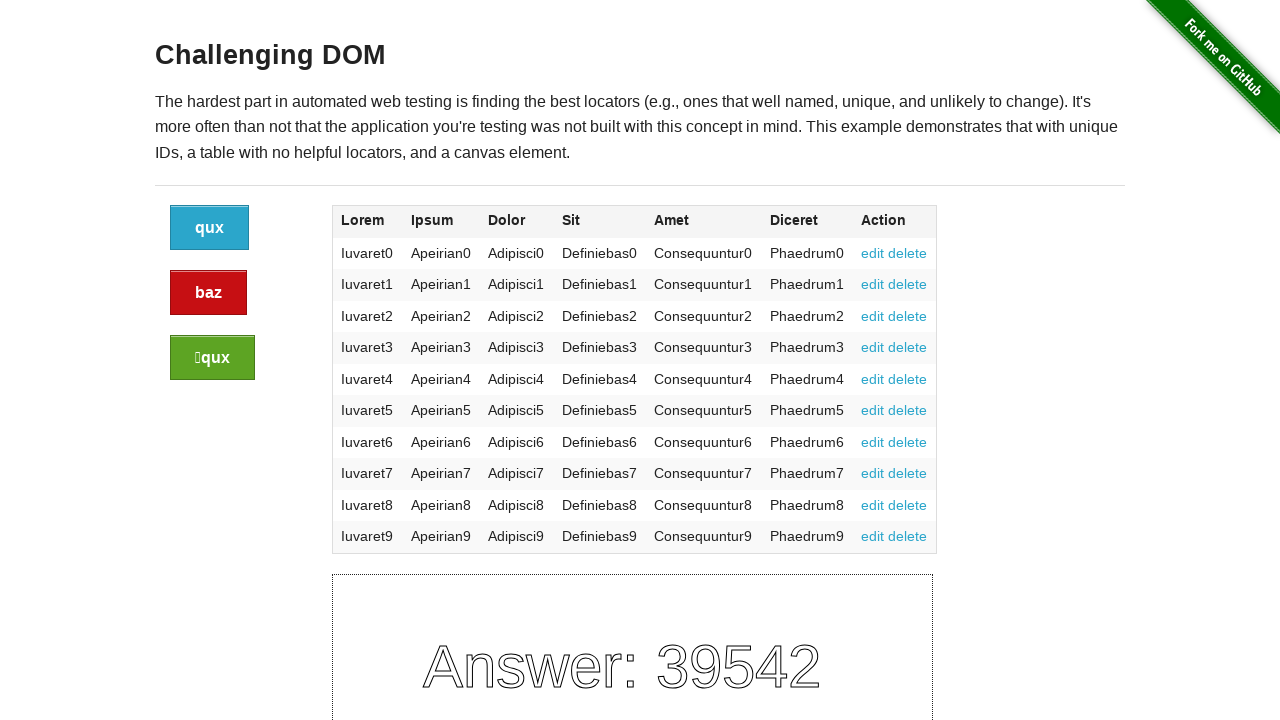

Verified header displays 'Challenging DOM'
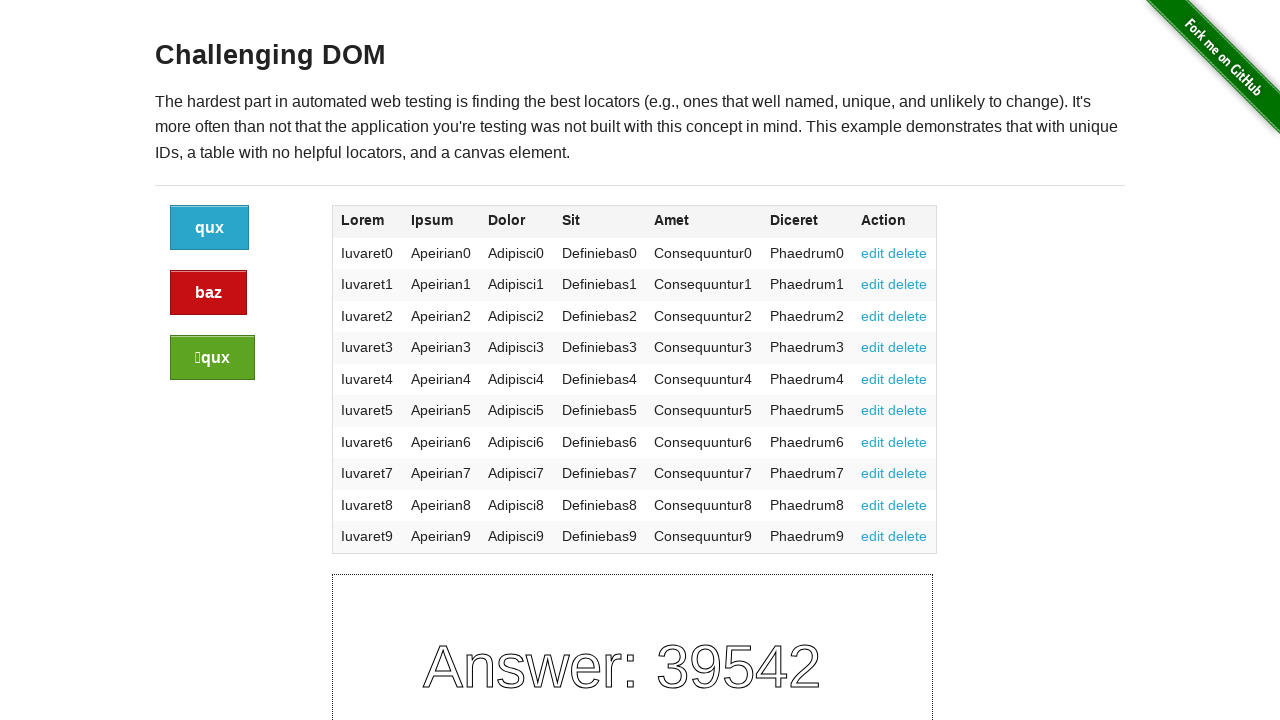

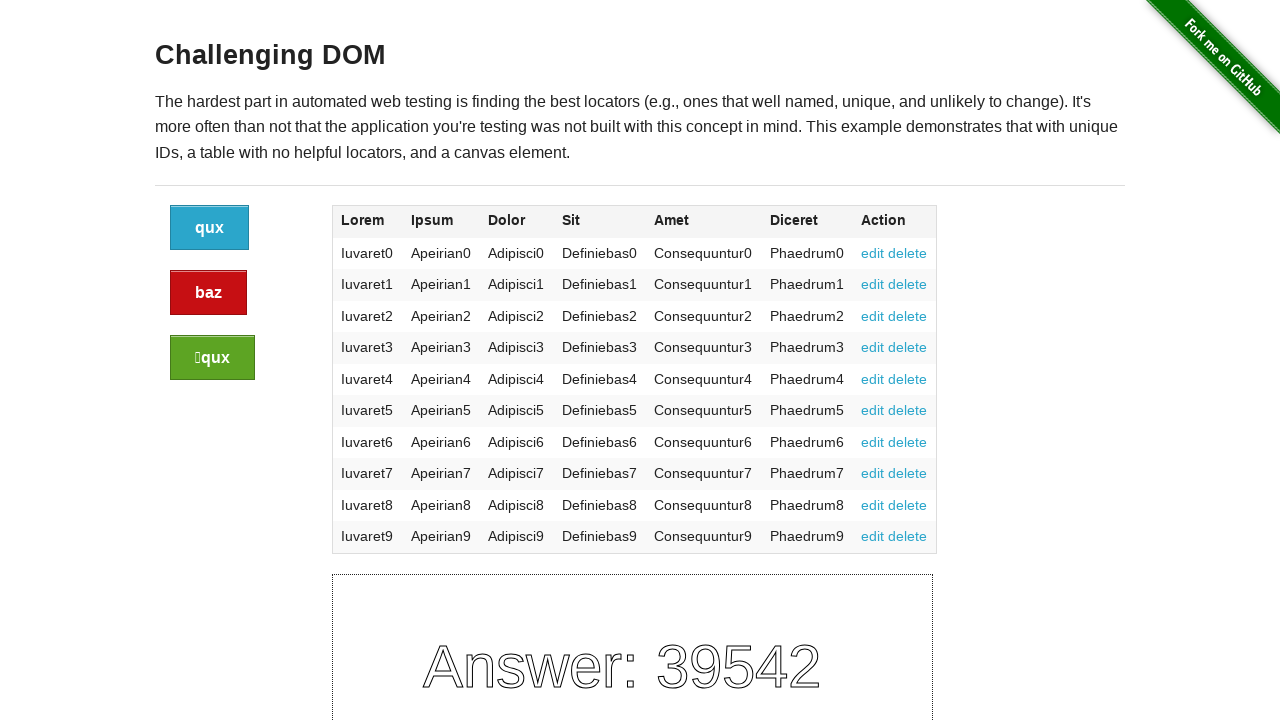